Tests that new todo items are appended to the bottom of the list by creating 3 items and verifying the count.

Starting URL: https://demo.playwright.dev/todomvc

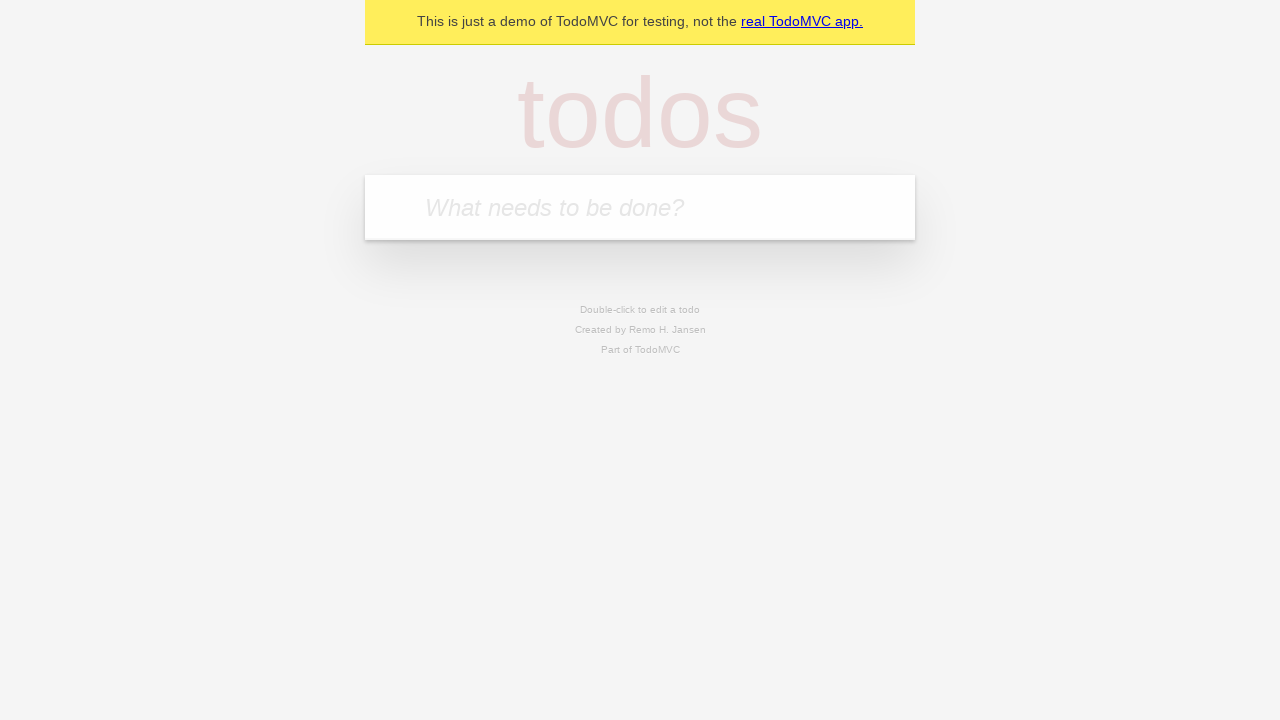

Filled todo input with 'buy some cheese' on internal:attr=[placeholder="What needs to be done?"i]
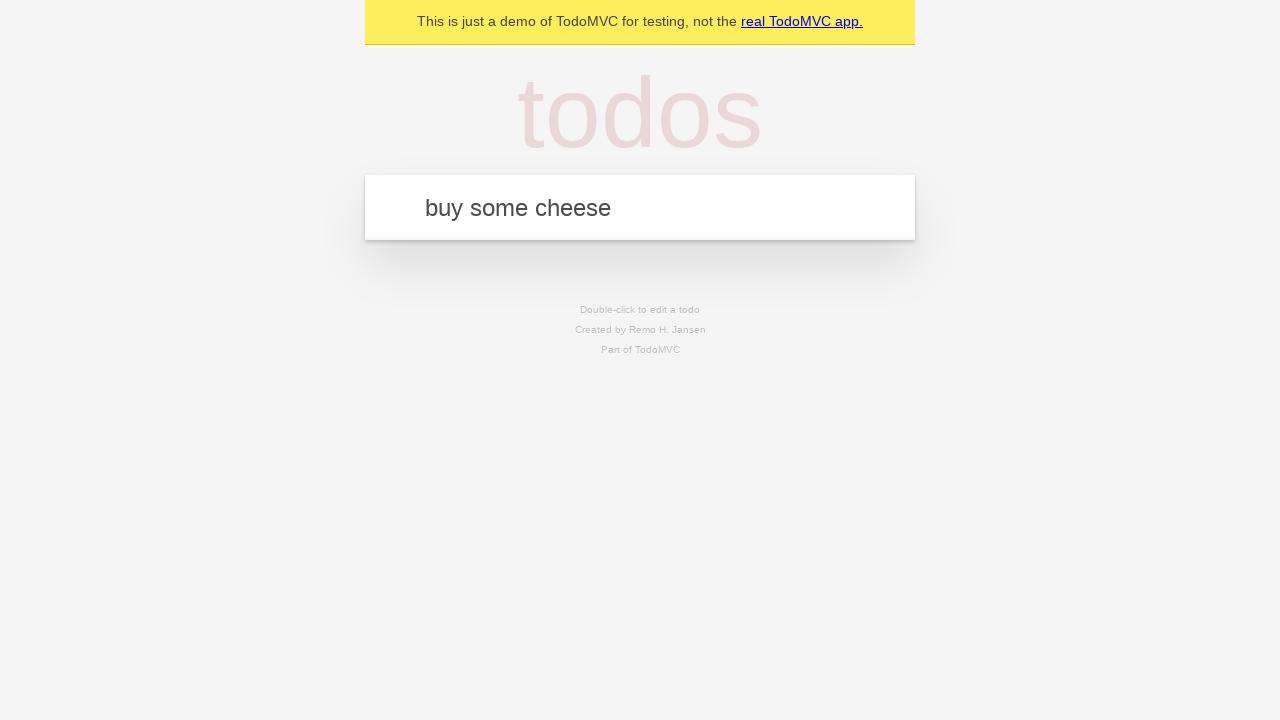

Pressed Enter to create first todo item on internal:attr=[placeholder="What needs to be done?"i]
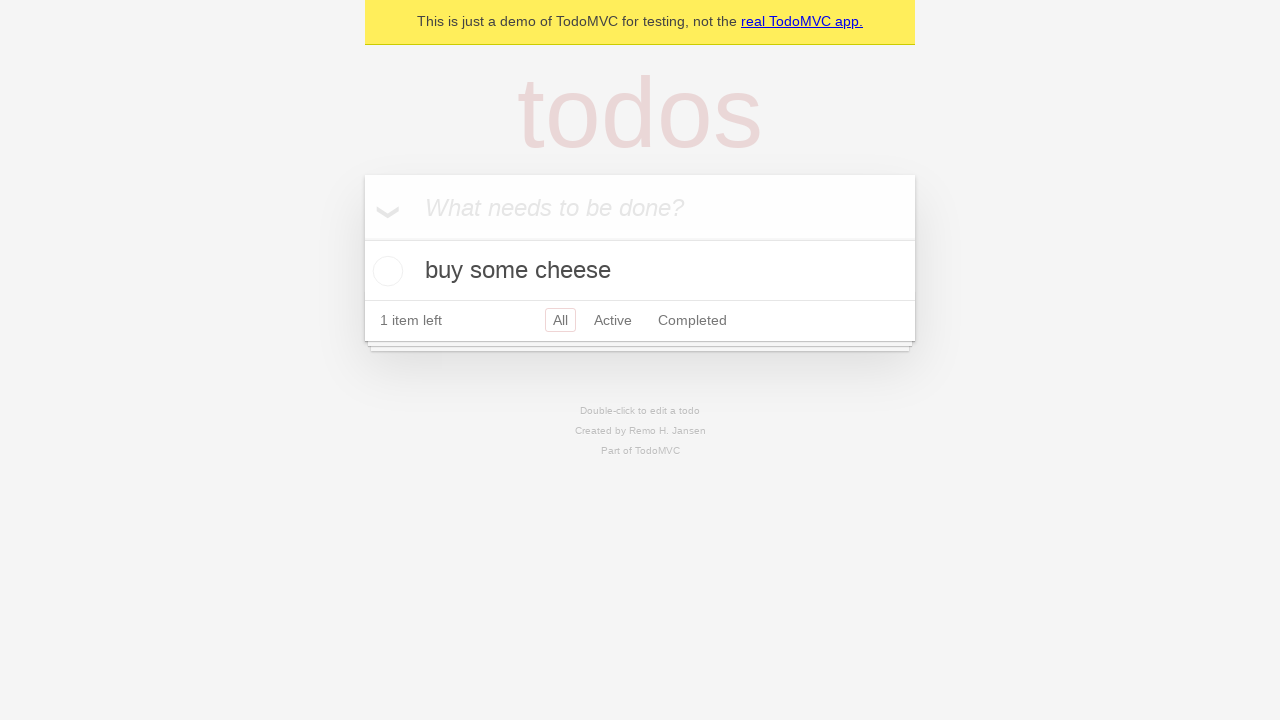

Filled todo input with 'feed the cat' on internal:attr=[placeholder="What needs to be done?"i]
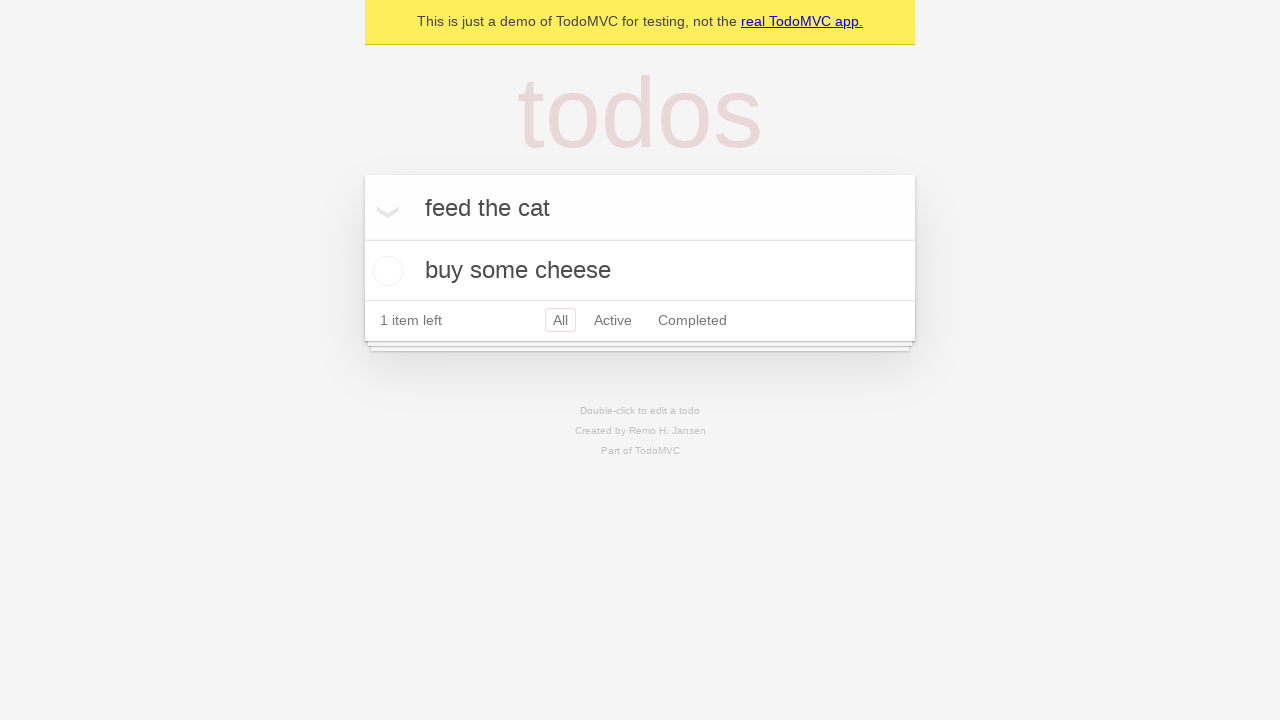

Pressed Enter to create second todo item on internal:attr=[placeholder="What needs to be done?"i]
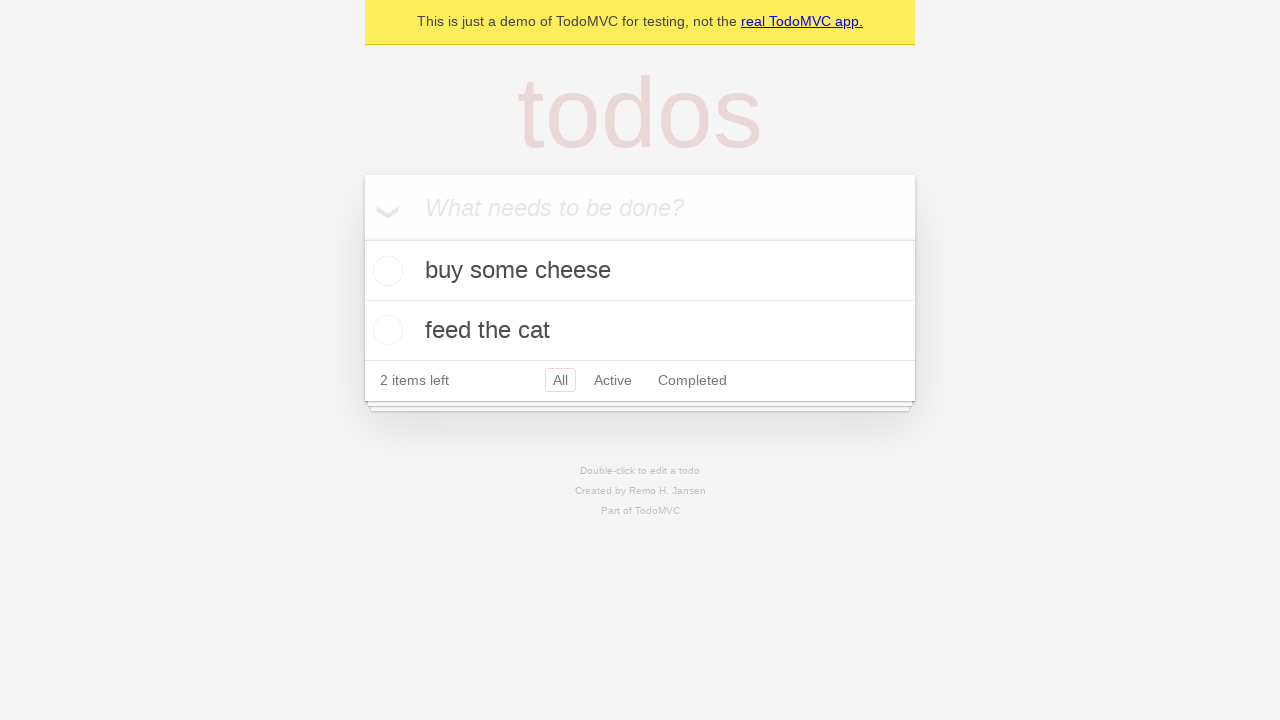

Filled todo input with 'book a doctors appointment' on internal:attr=[placeholder="What needs to be done?"i]
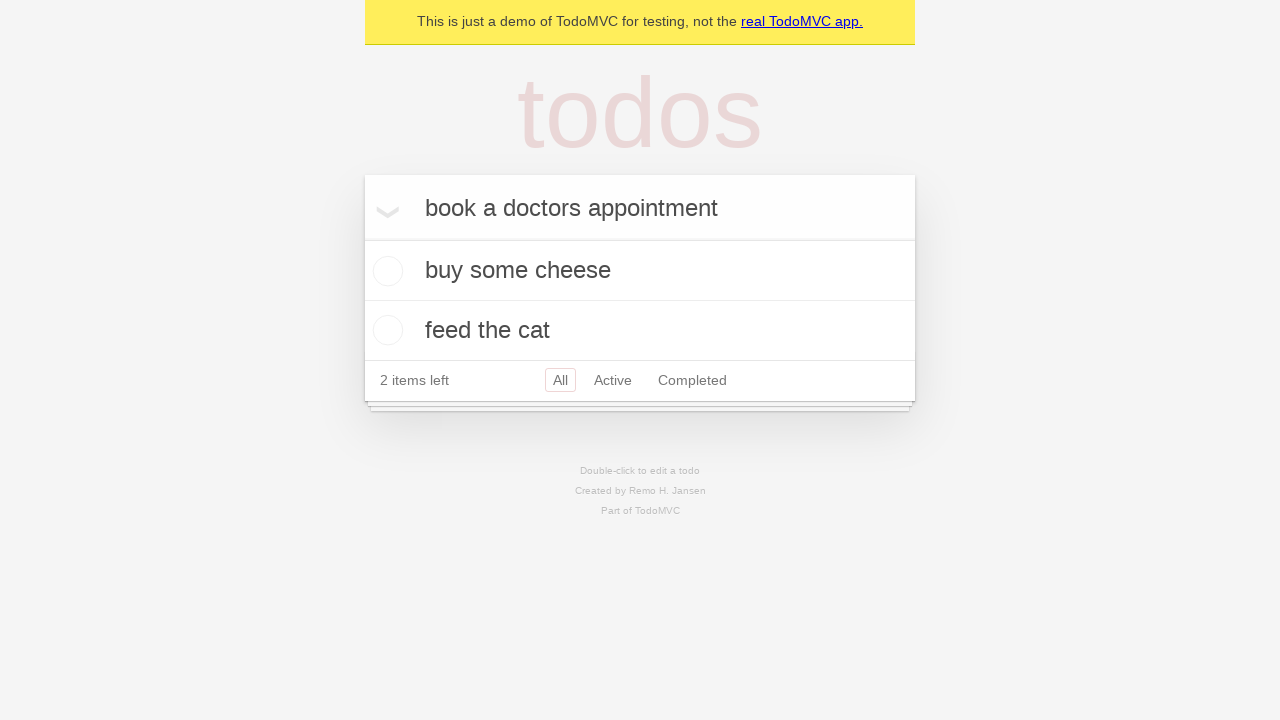

Pressed Enter to create third todo item on internal:attr=[placeholder="What needs to be done?"i]
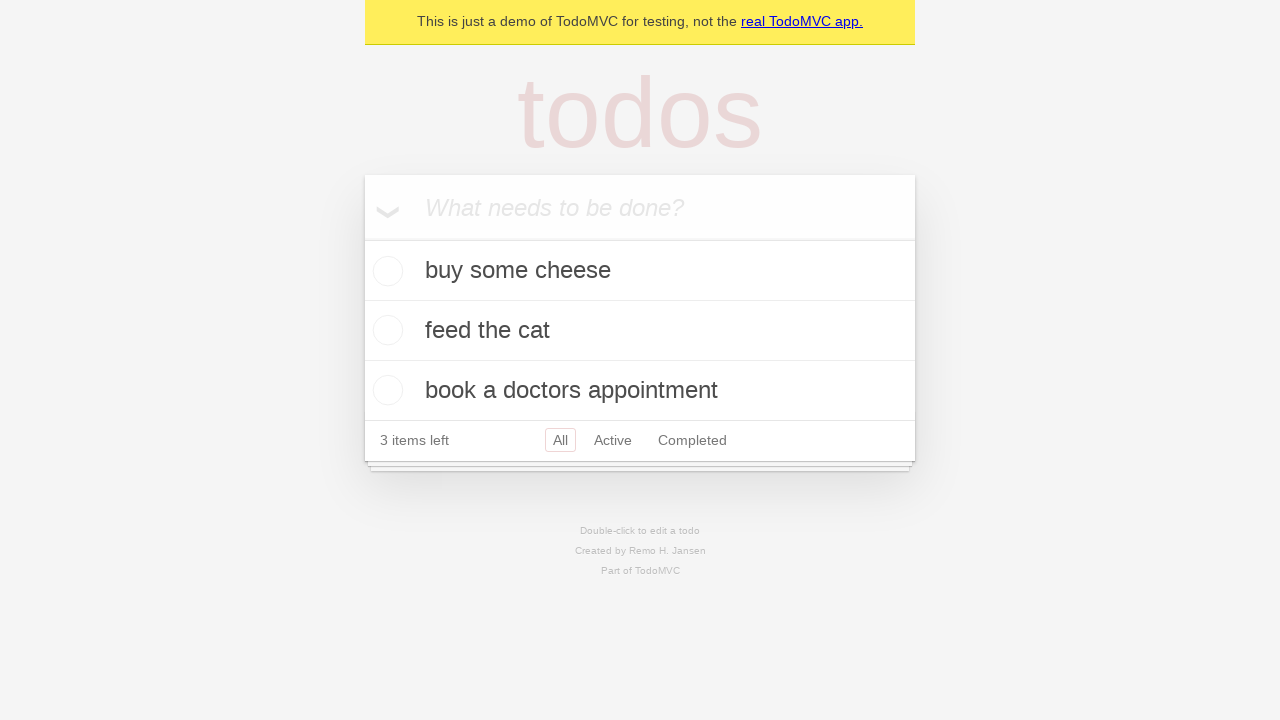

Todo count element became visible
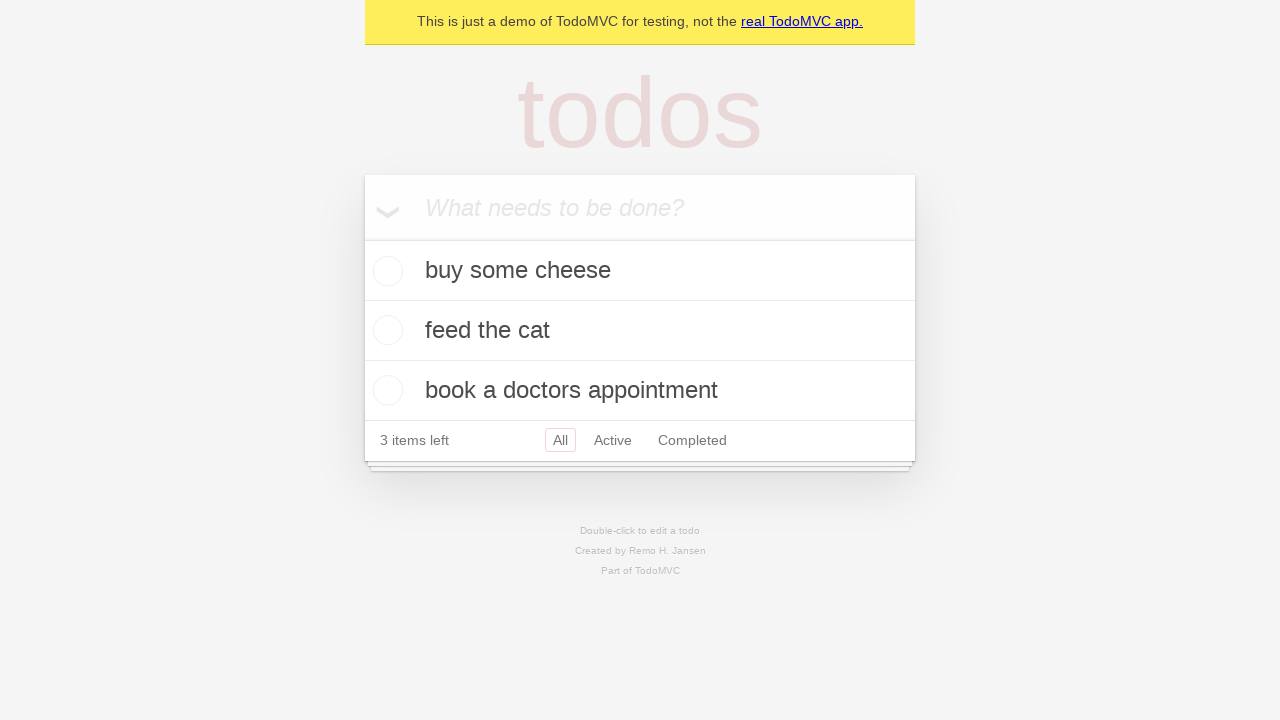

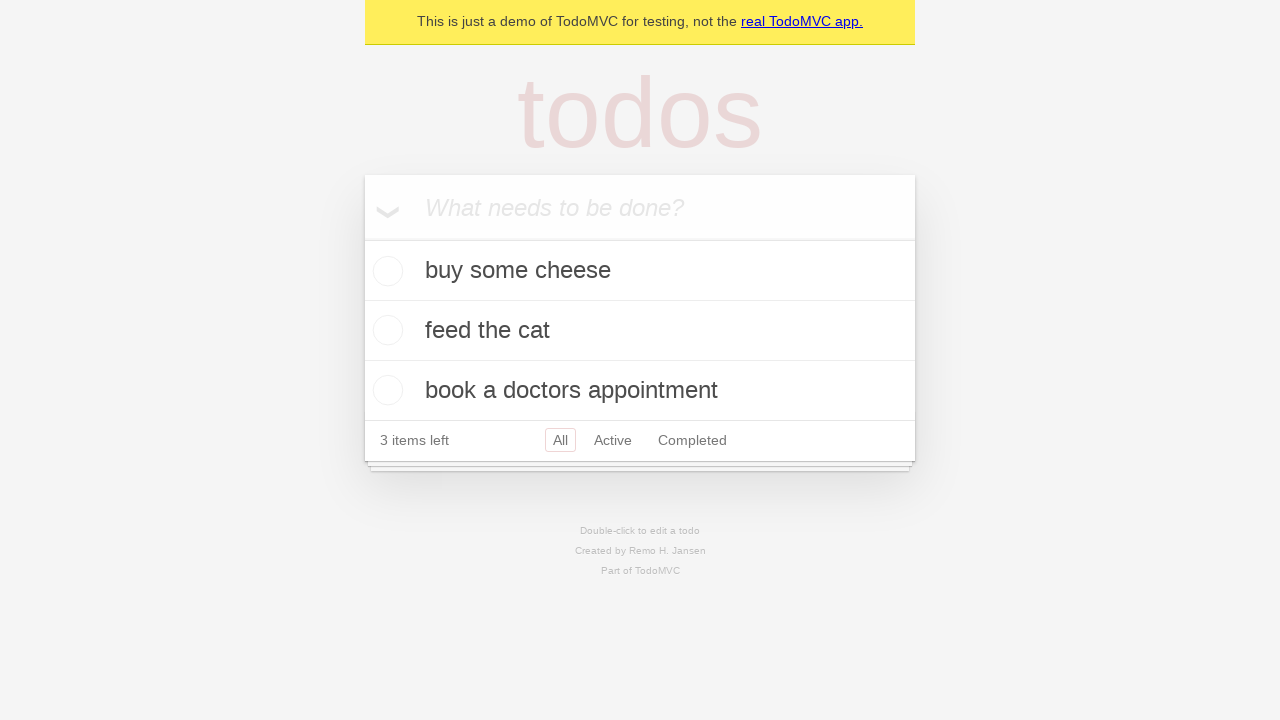